Tests radio button and checkbox selection on a Google Forms page, verifying aria-checked attributes

Starting URL: https://docs.google.com/forms/d/e/1FAIpQLSfiypnd69zhuDkjKgqvpID9kwO29UCzeCVrGGtbNPZXQok0jA/viewform

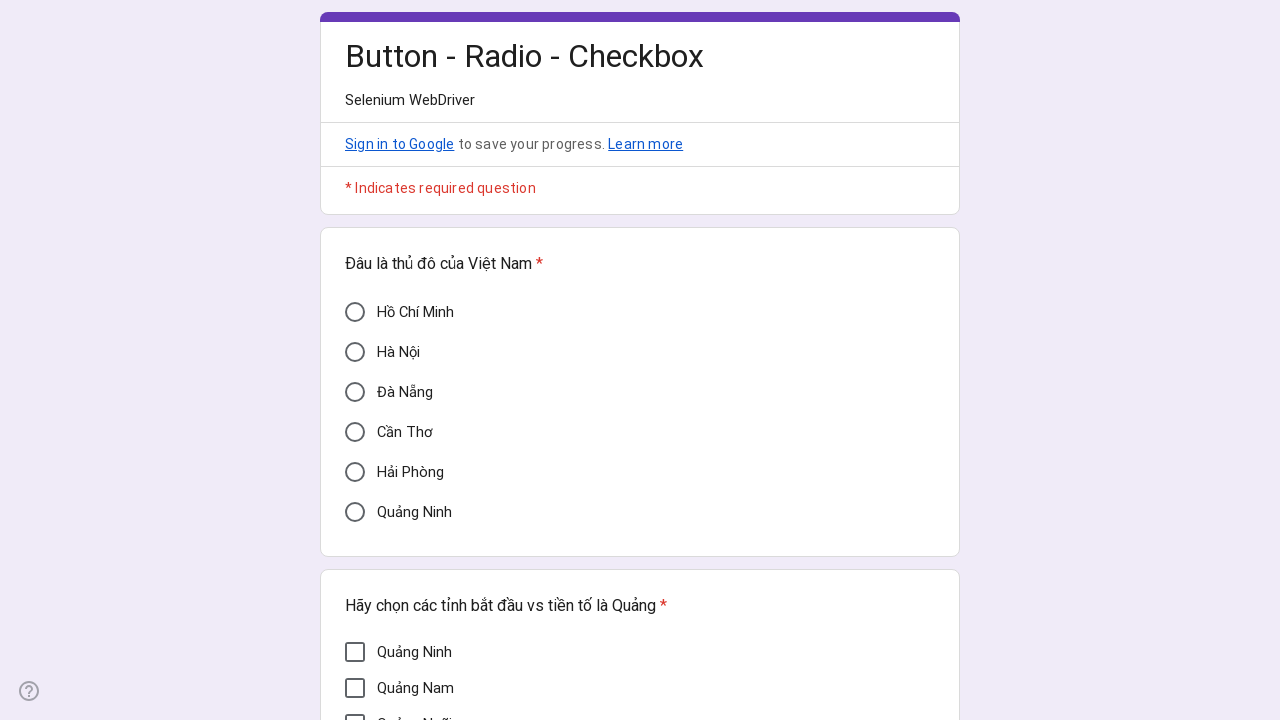

Clicked Cần Thơ radio button at (355, 432) on xpath=//div[@data-value='Cần Thơ']
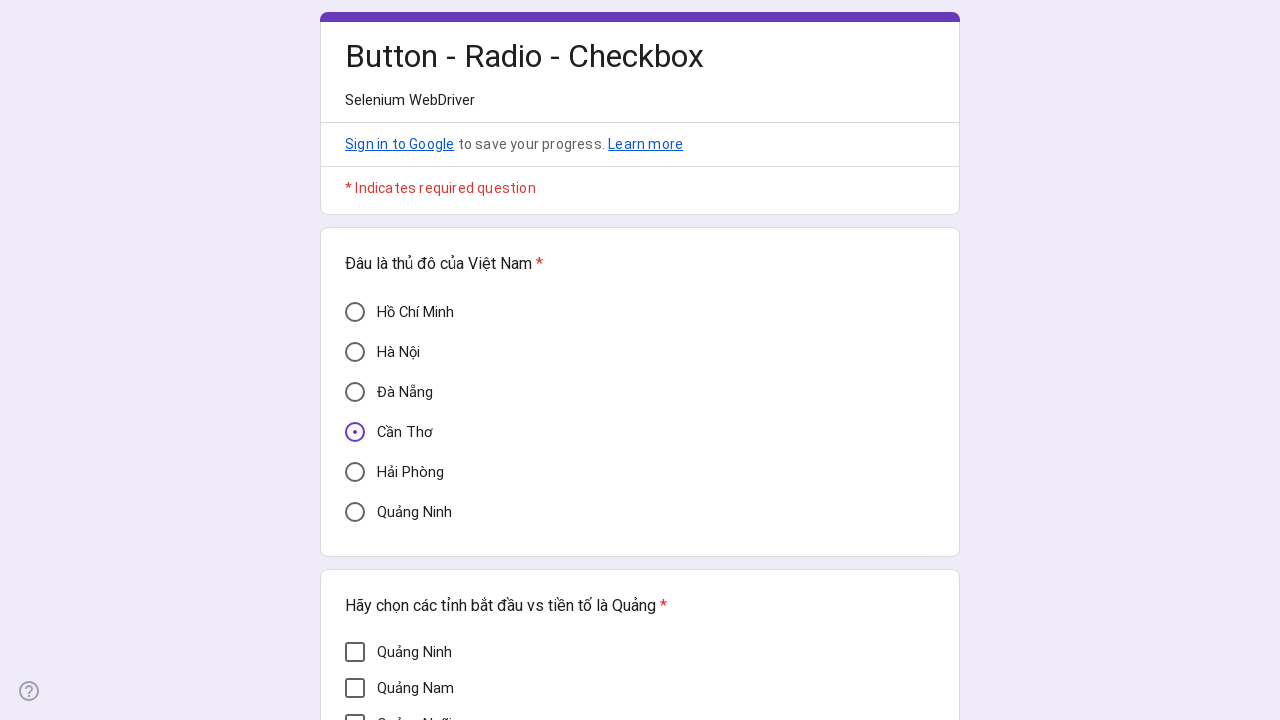

Verified Cần Thơ radio button aria-checked is true
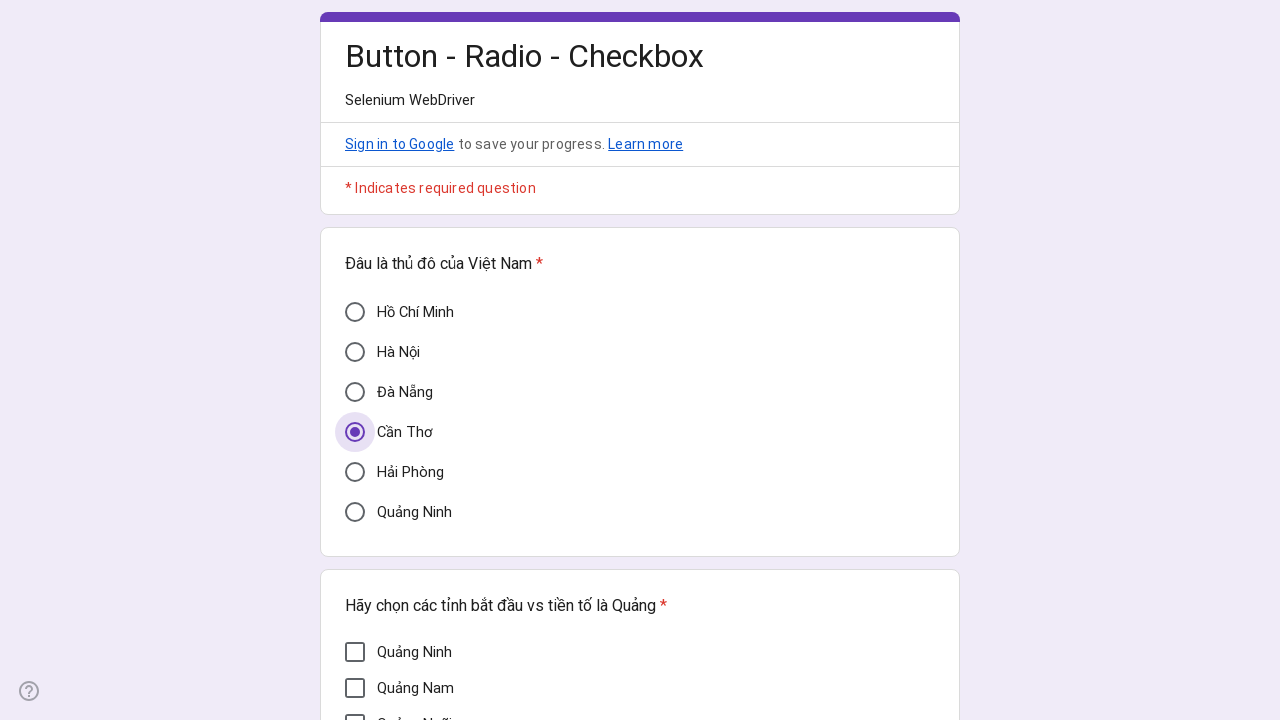

Clicked Quảng Ngãi checkbox to select it at (355, 710) on xpath=//div[@aria-label='Quảng Ngãi']
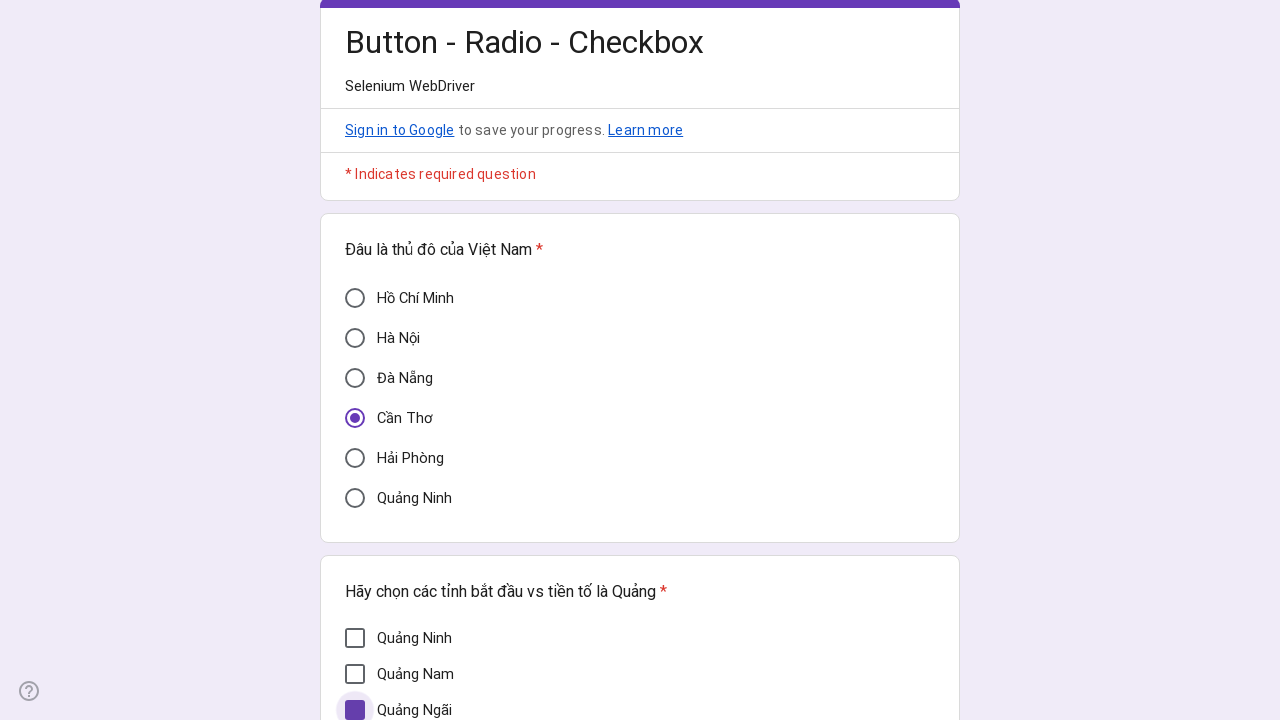

Verified Quảng Ngãi checkbox aria-checked is true
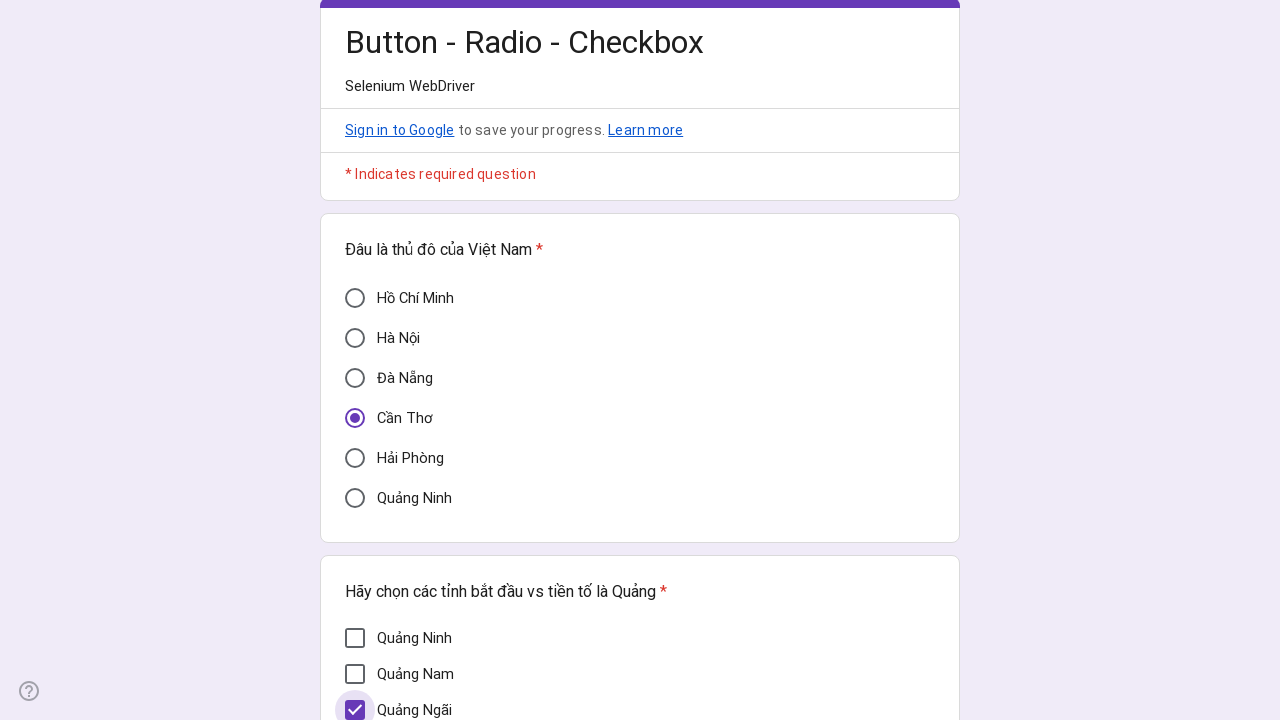

Clicked Quảng Ngãi checkbox to uncheck it at (355, 710) on xpath=//div[@aria-label='Quảng Ngãi']
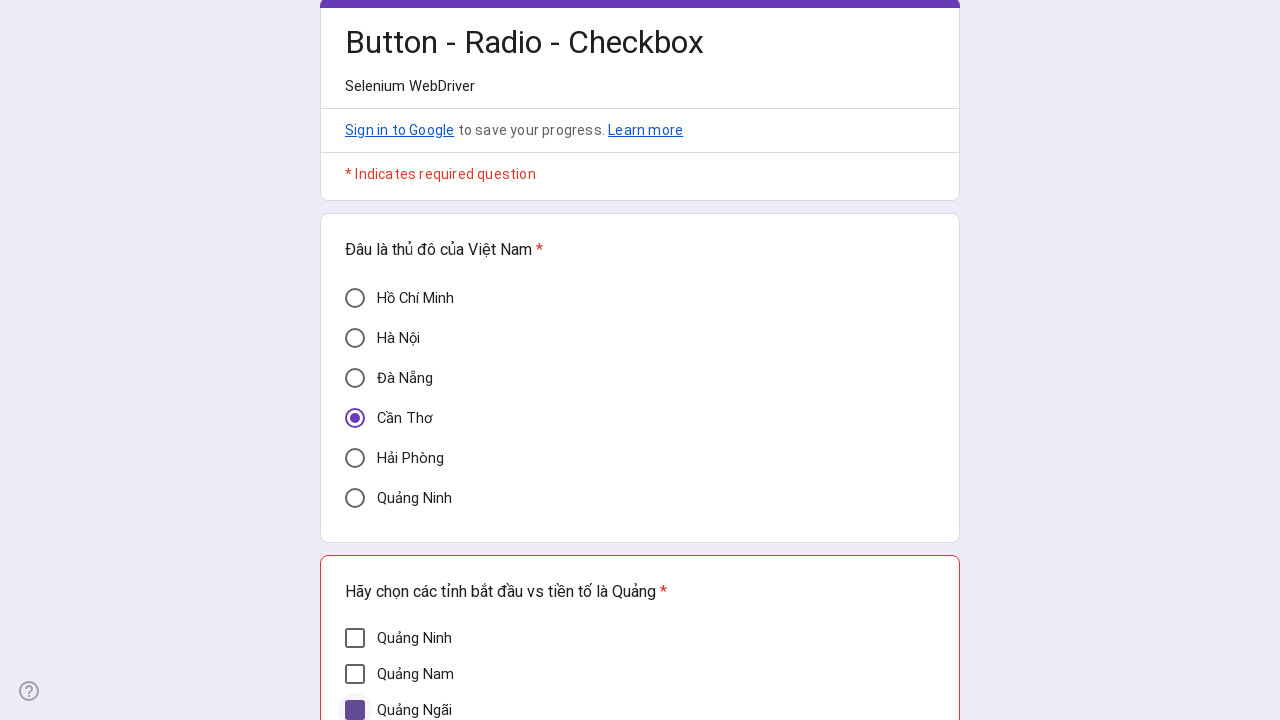

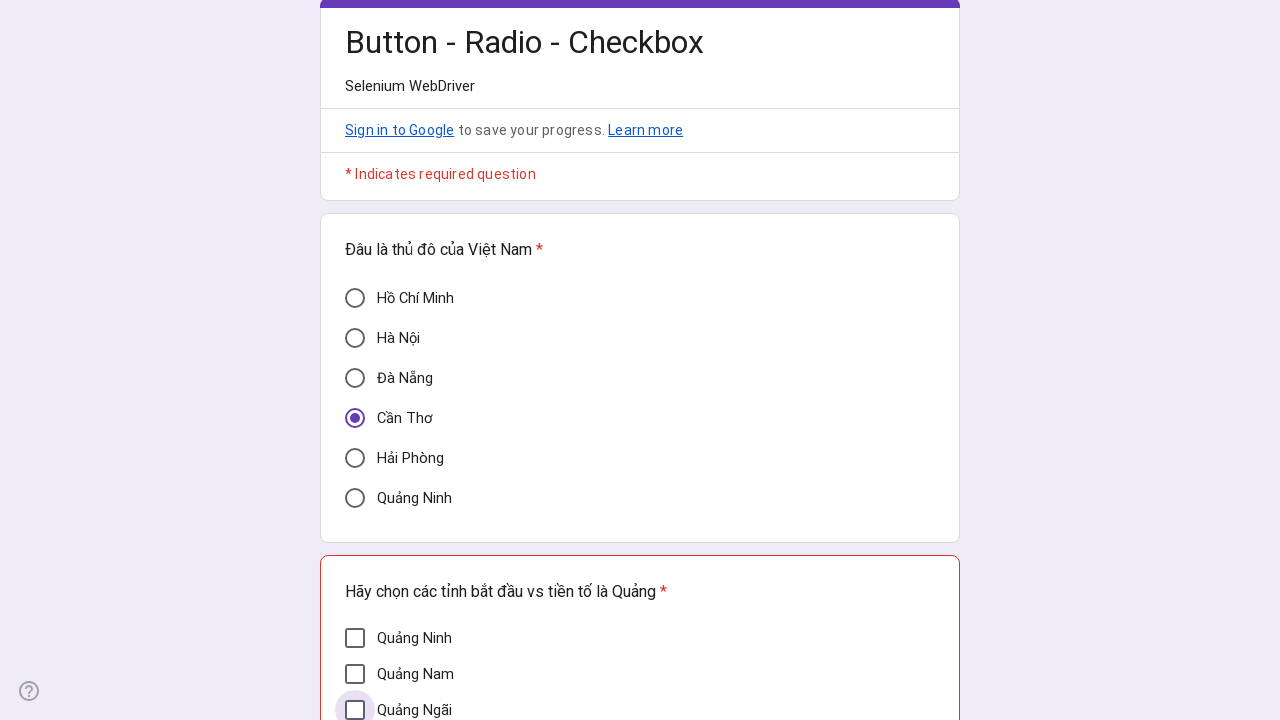